Navigates to huaban.com (a Chinese image sharing website) and verifies the page loads successfully by checking for the HTML element

Starting URL: http://huaban.com/

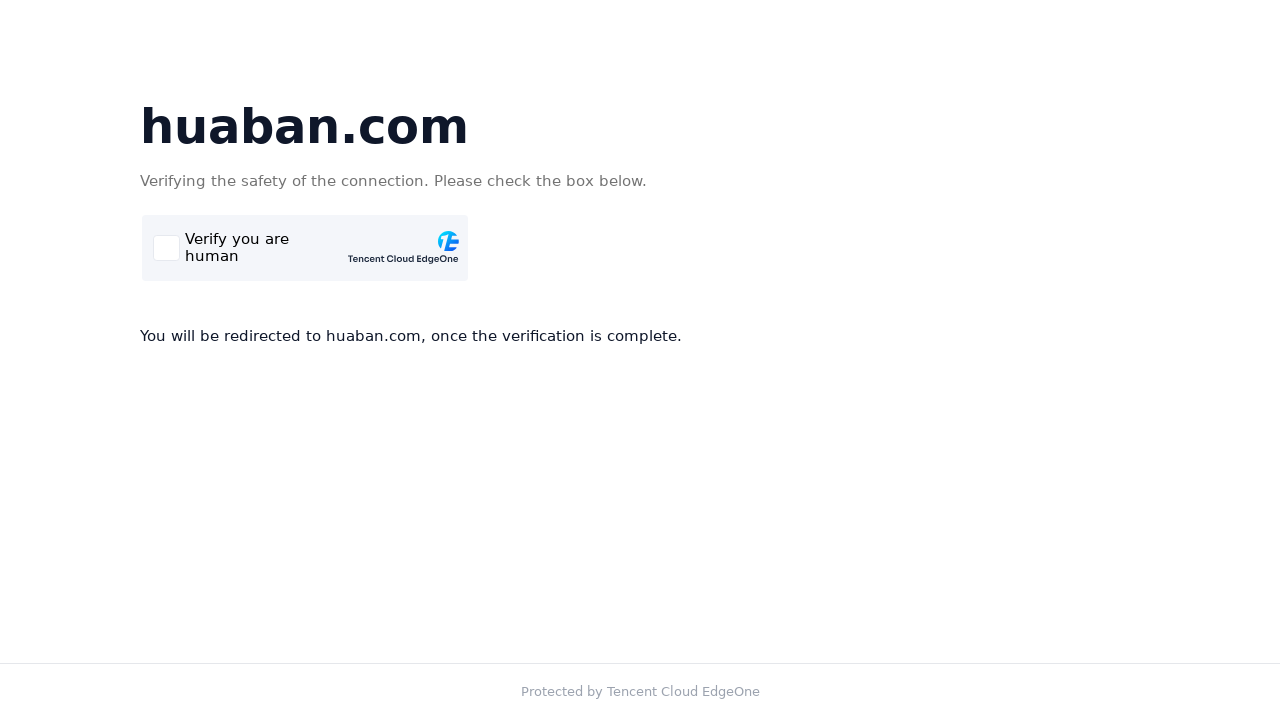

Navigated to http://huaban.com/
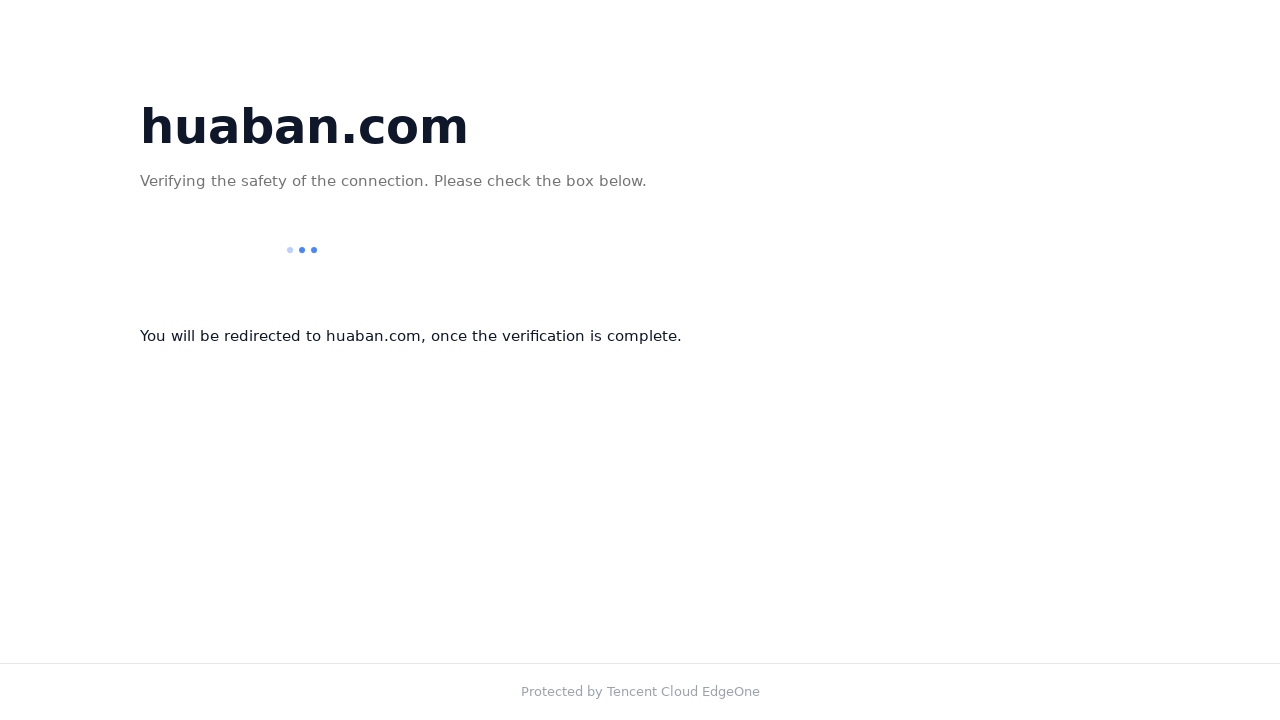

Page fully loaded - HTML element verified
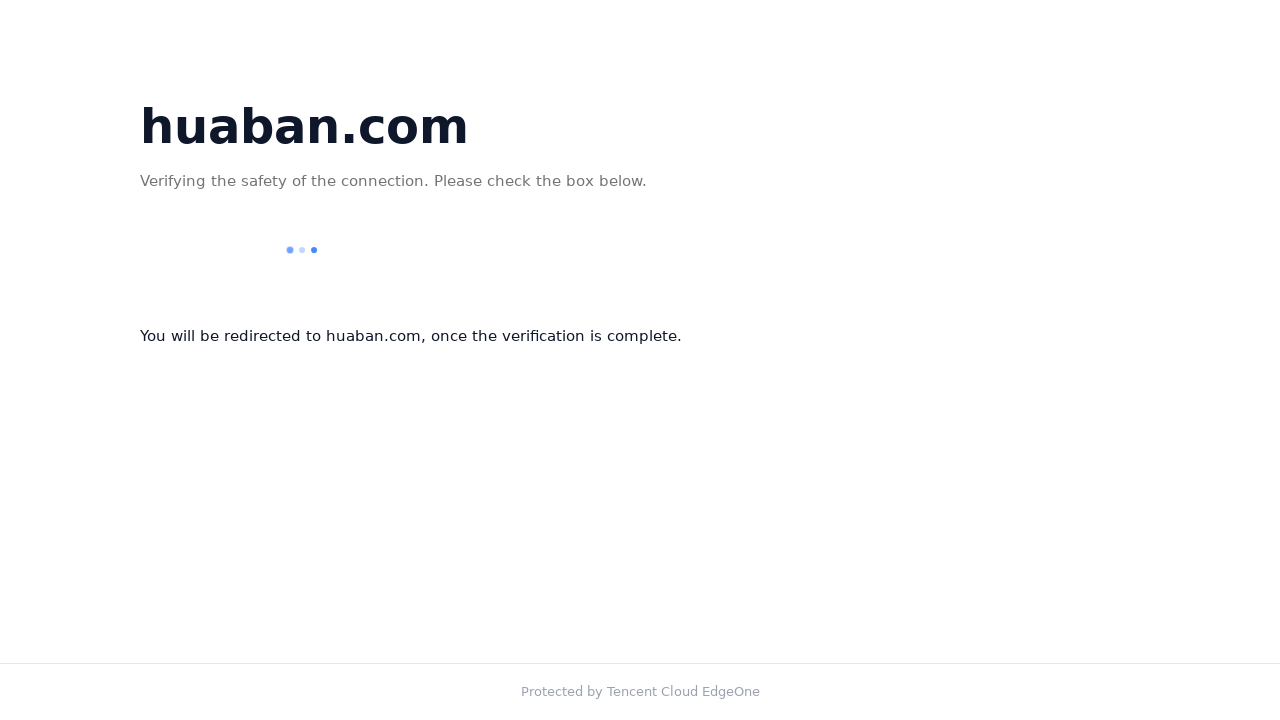

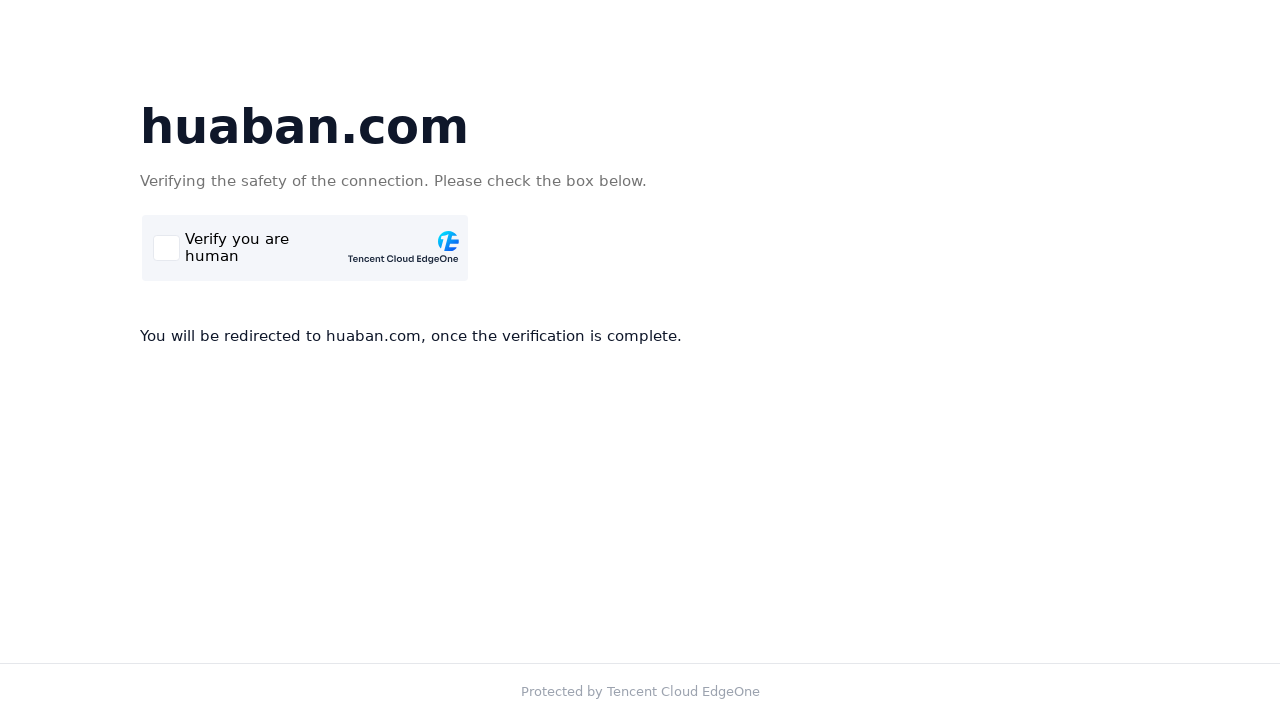